Navigates to the JRA leading sire statistics page, clicks on the "種牡馬" (stallion) link to view stallion rankings, and verifies the data table loads.

Starting URL: https://www.jra.go.jp/datafile/leading/

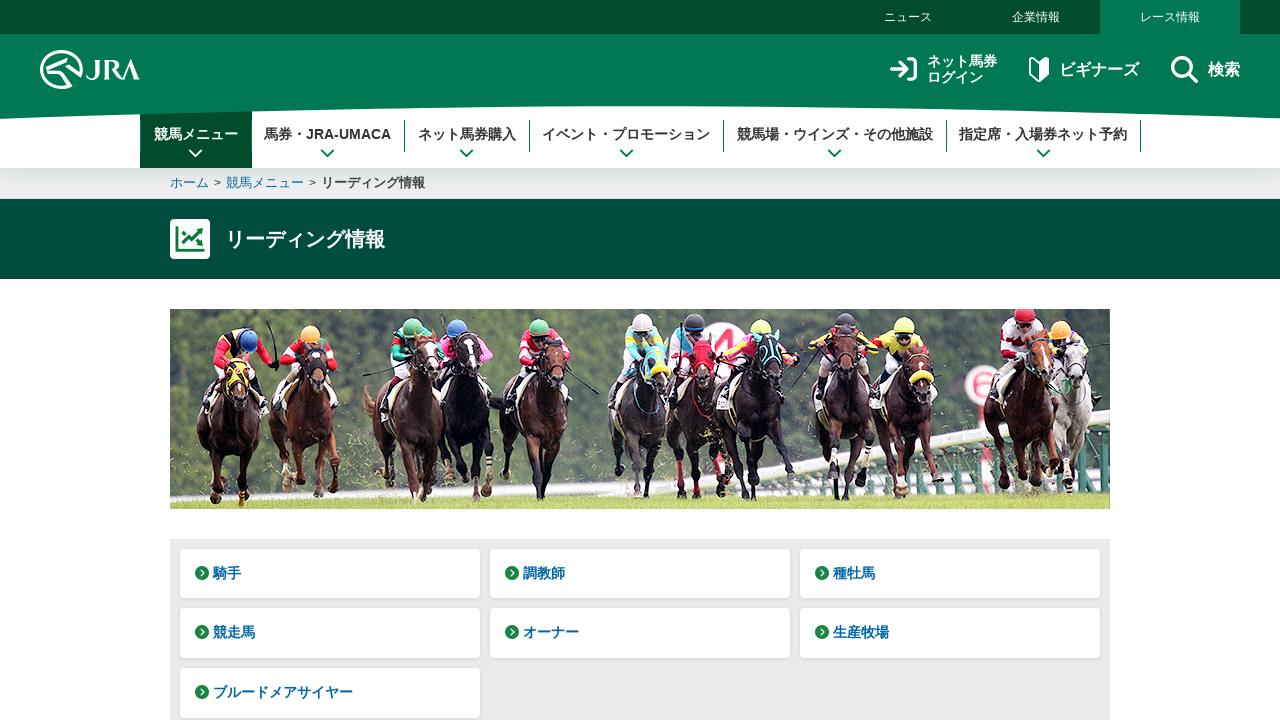

Clicked on the '種牡馬' (stallion) link at (950, 574) on a:has-text('種牡馬')
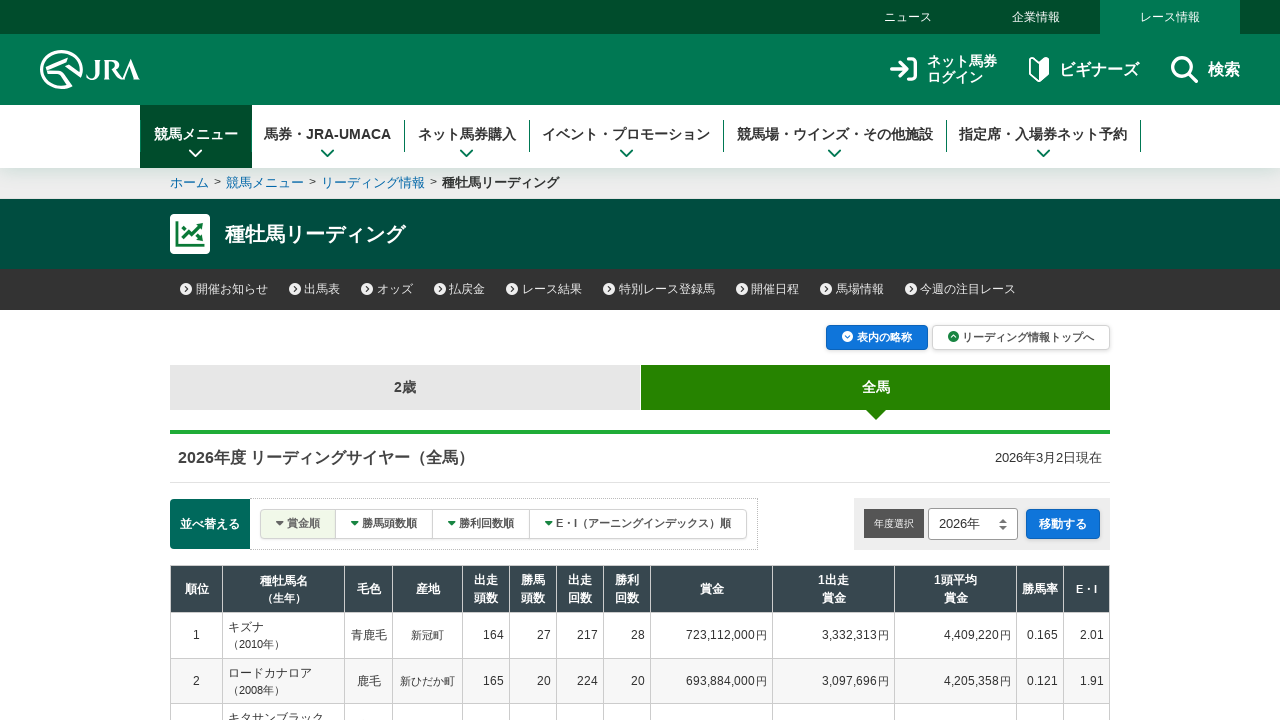

Waited for the leading stallion data table to load
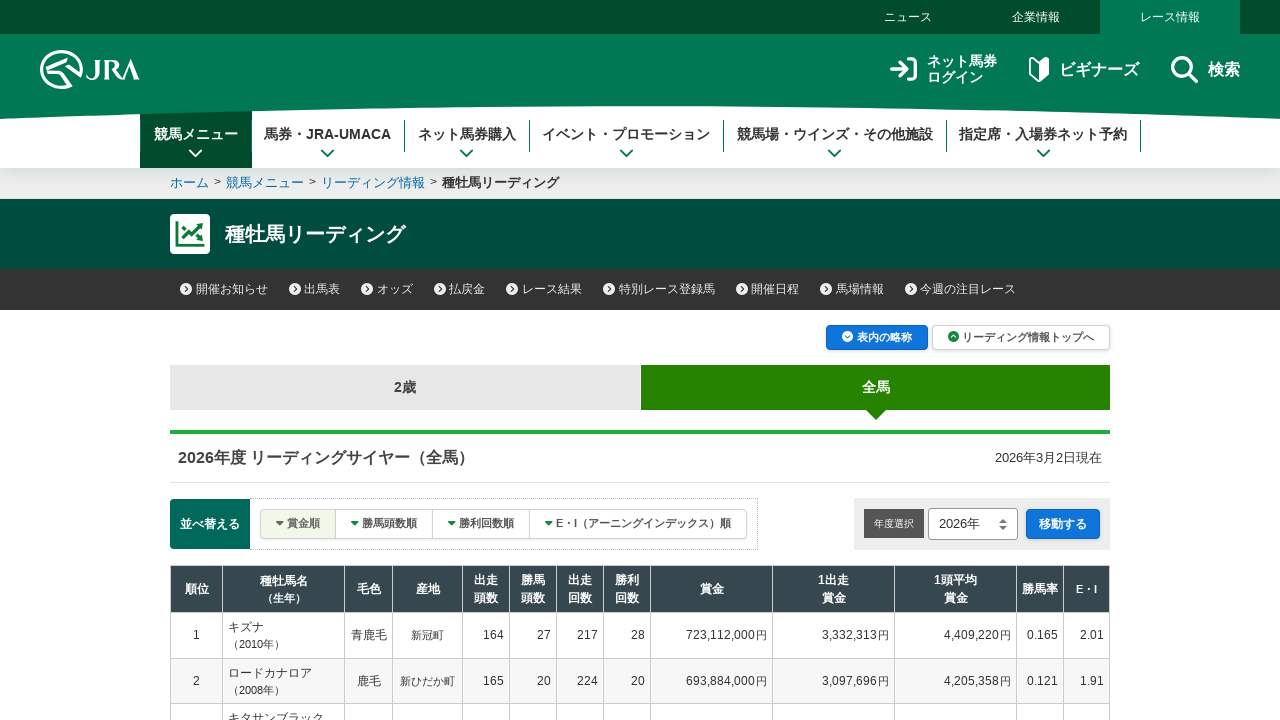

Verified that table rows are present in the stallion statistics table
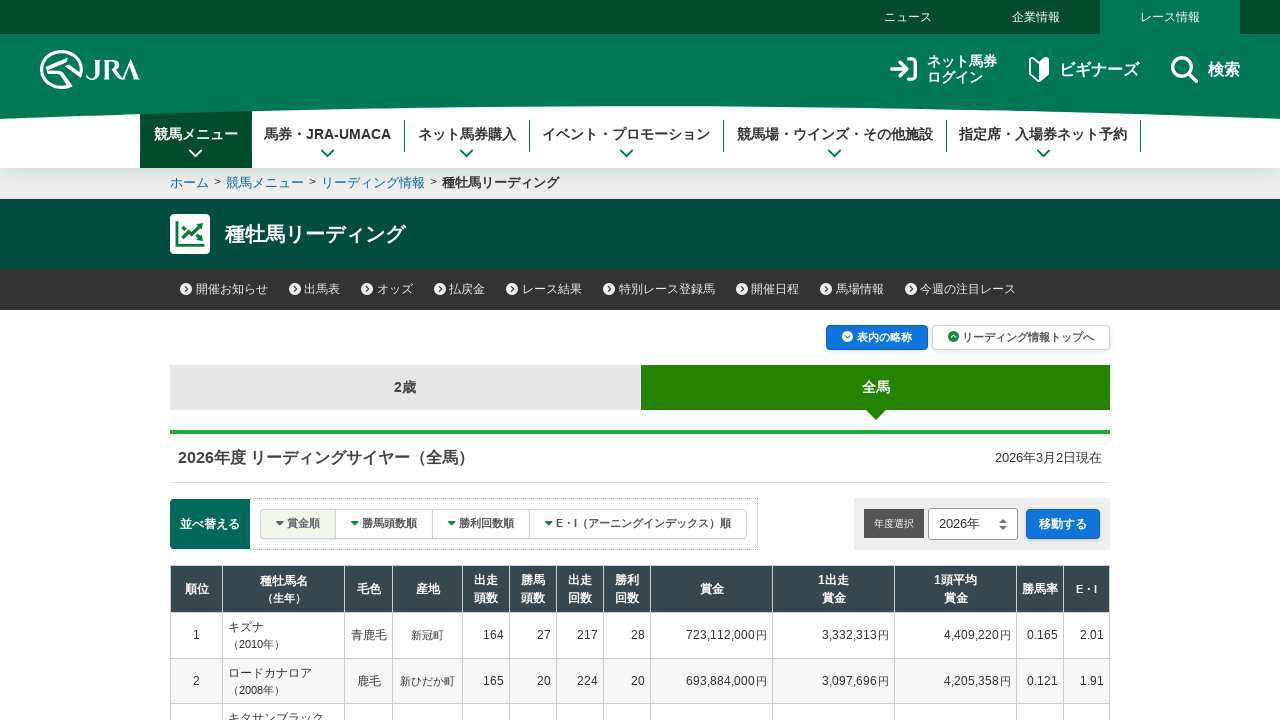

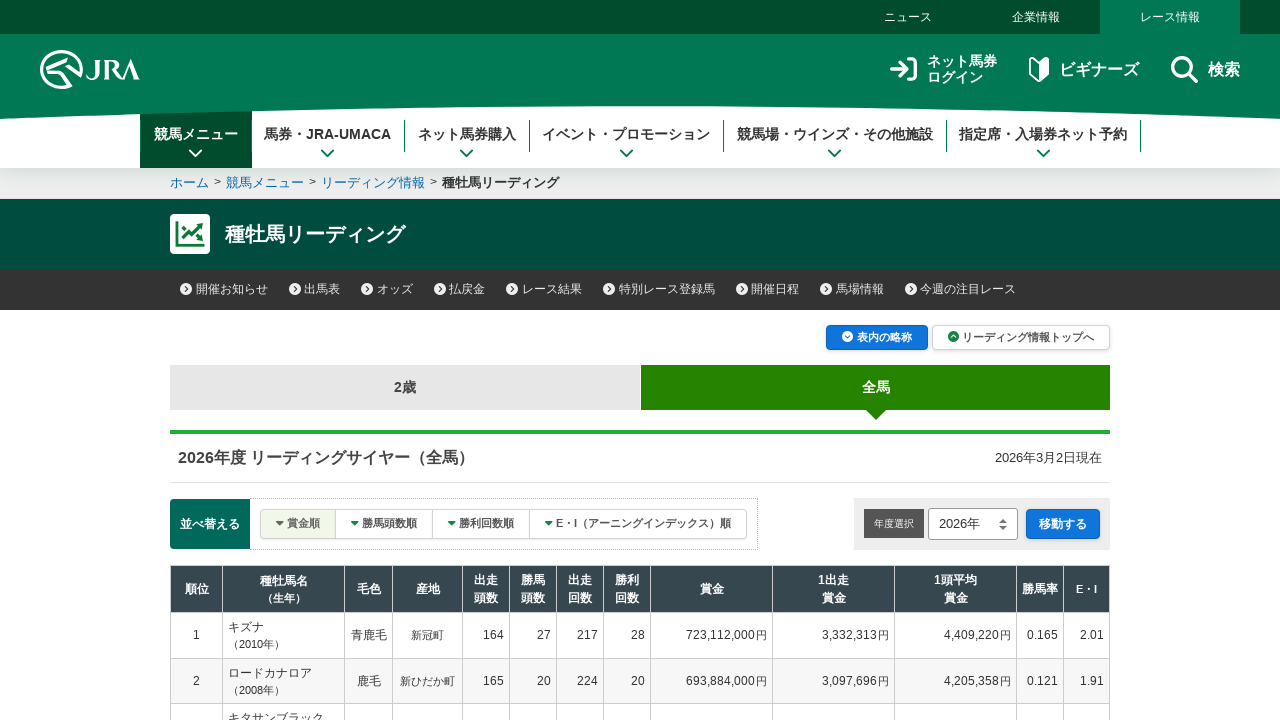